Tests that clicking Clear completed removes completed items from the list

Starting URL: https://demo.playwright.dev/todomvc

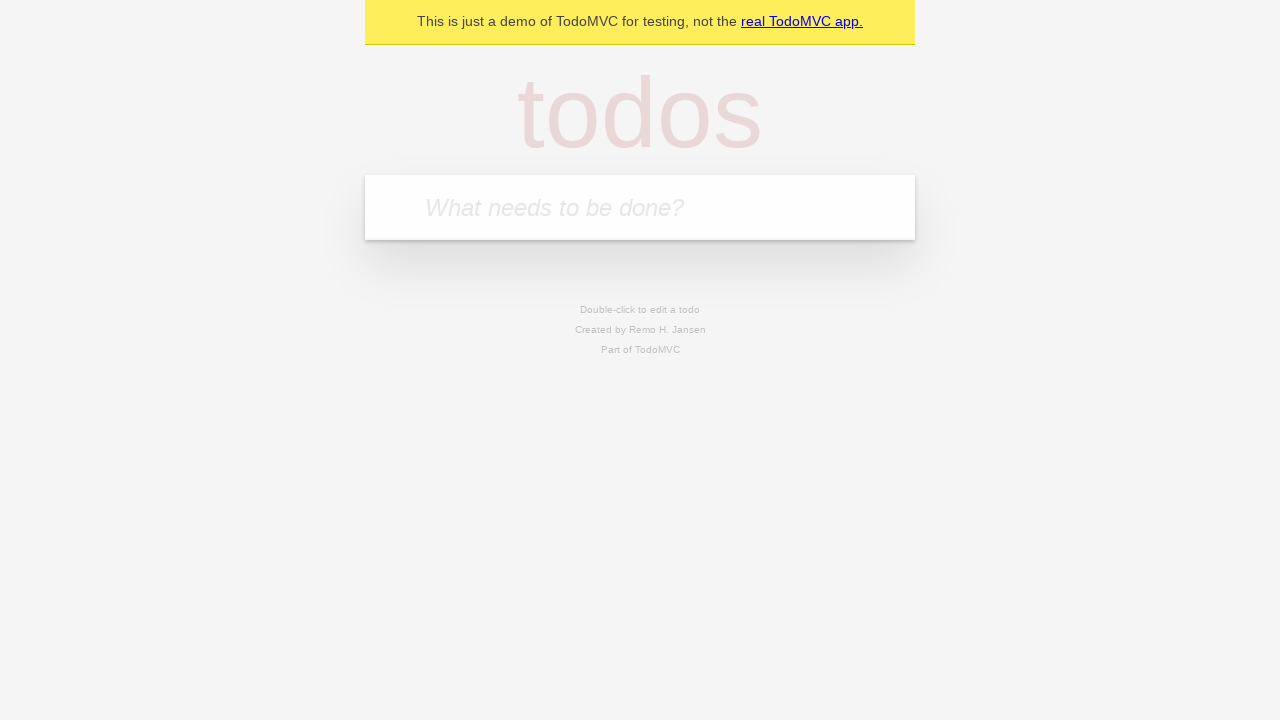

Filled todo input field with 'buy some cheese' on internal:attr=[placeholder="What needs to be done?"i]
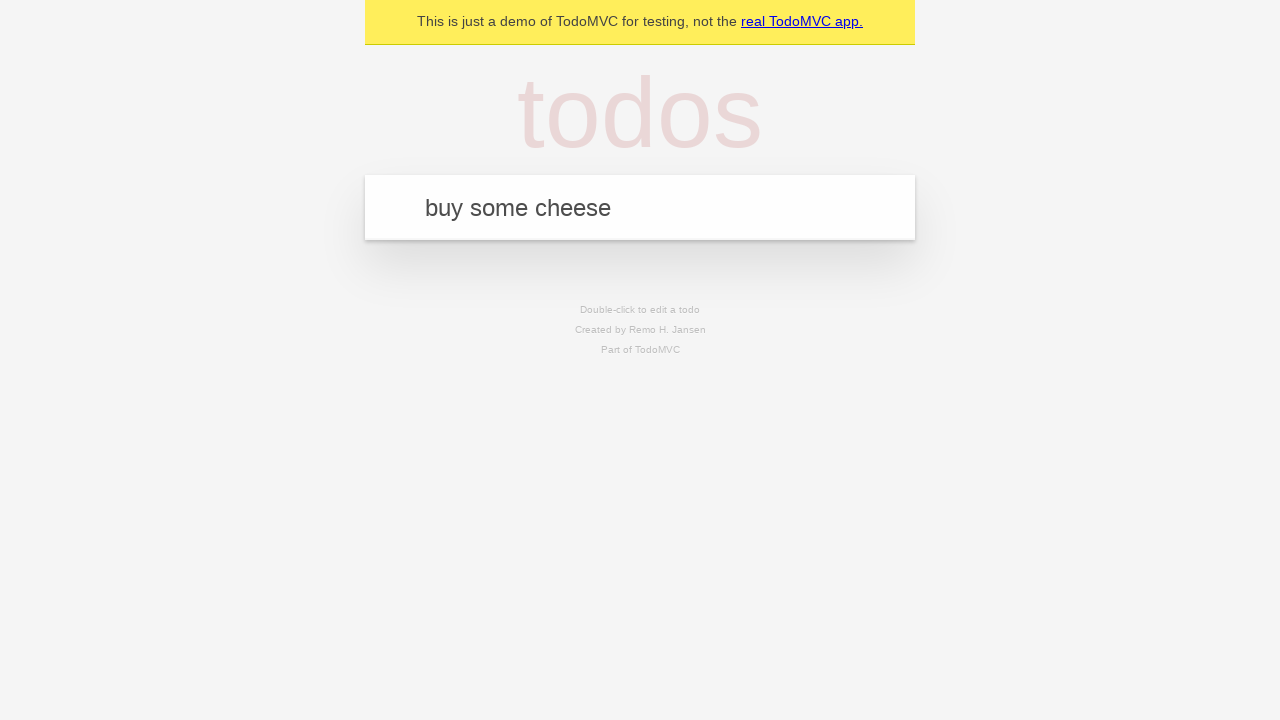

Pressed Enter to add 'buy some cheese' to todo list on internal:attr=[placeholder="What needs to be done?"i]
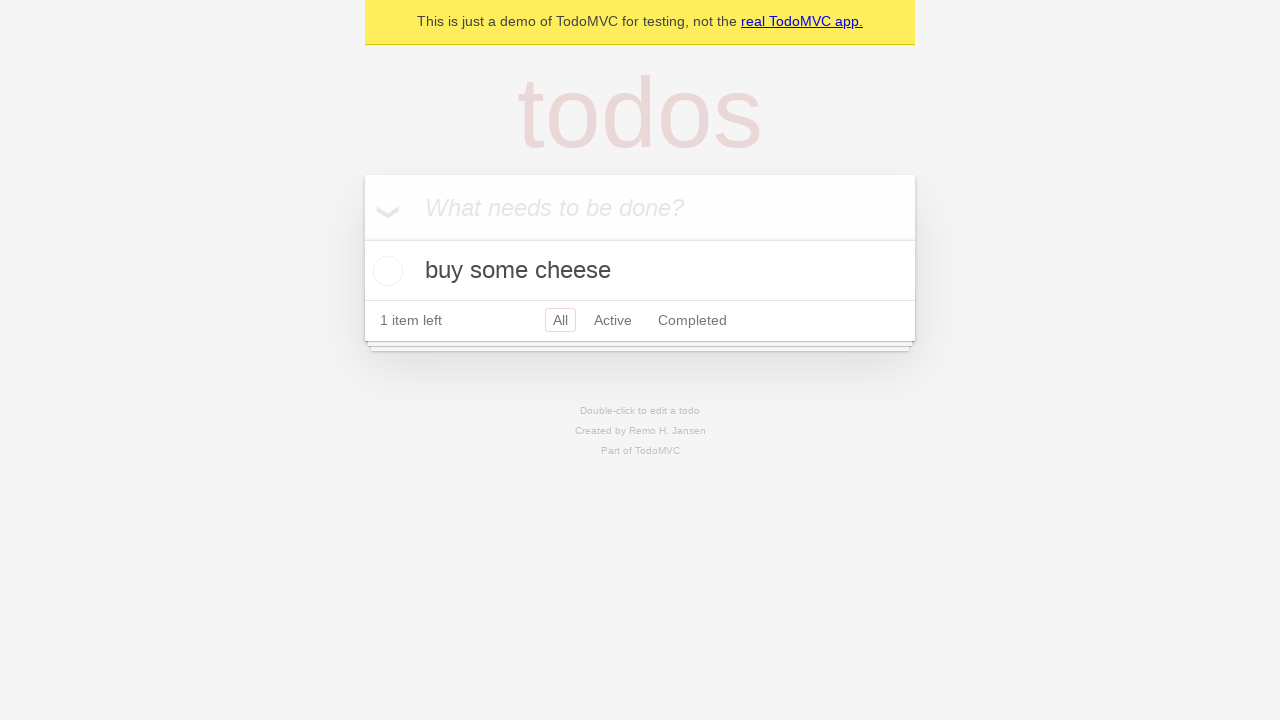

Filled todo input field with 'feed the cat' on internal:attr=[placeholder="What needs to be done?"i]
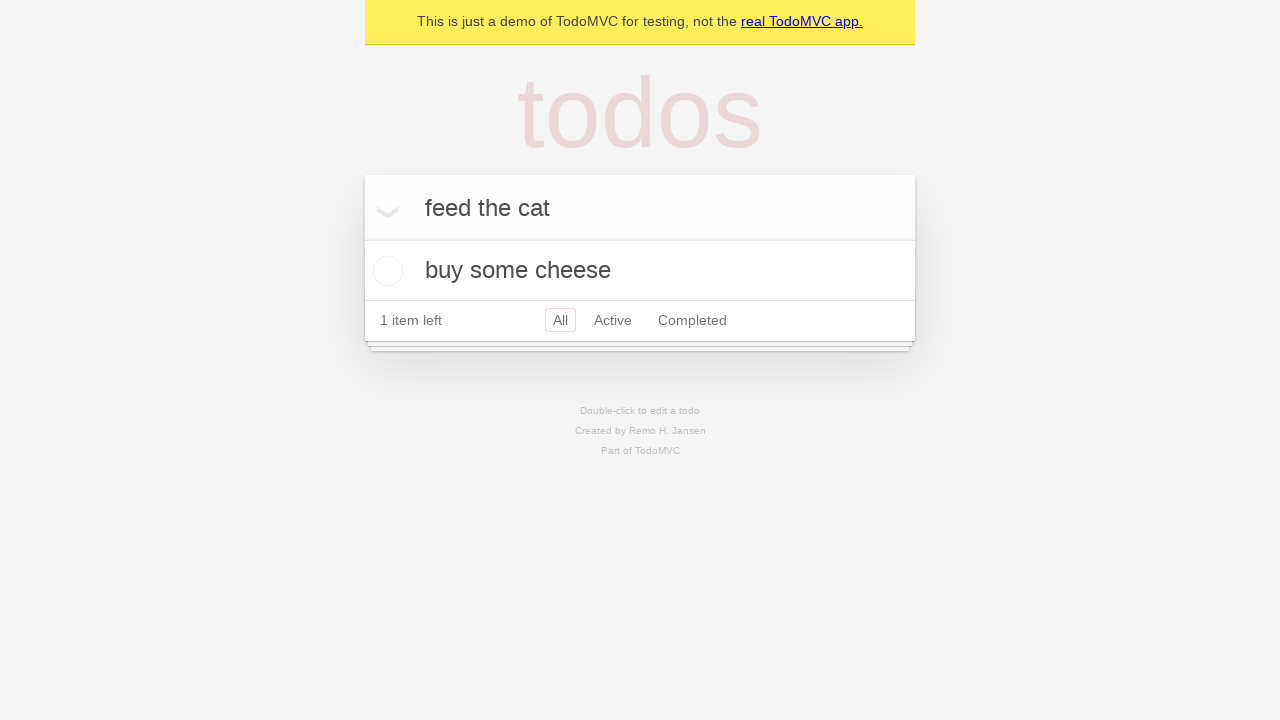

Pressed Enter to add 'feed the cat' to todo list on internal:attr=[placeholder="What needs to be done?"i]
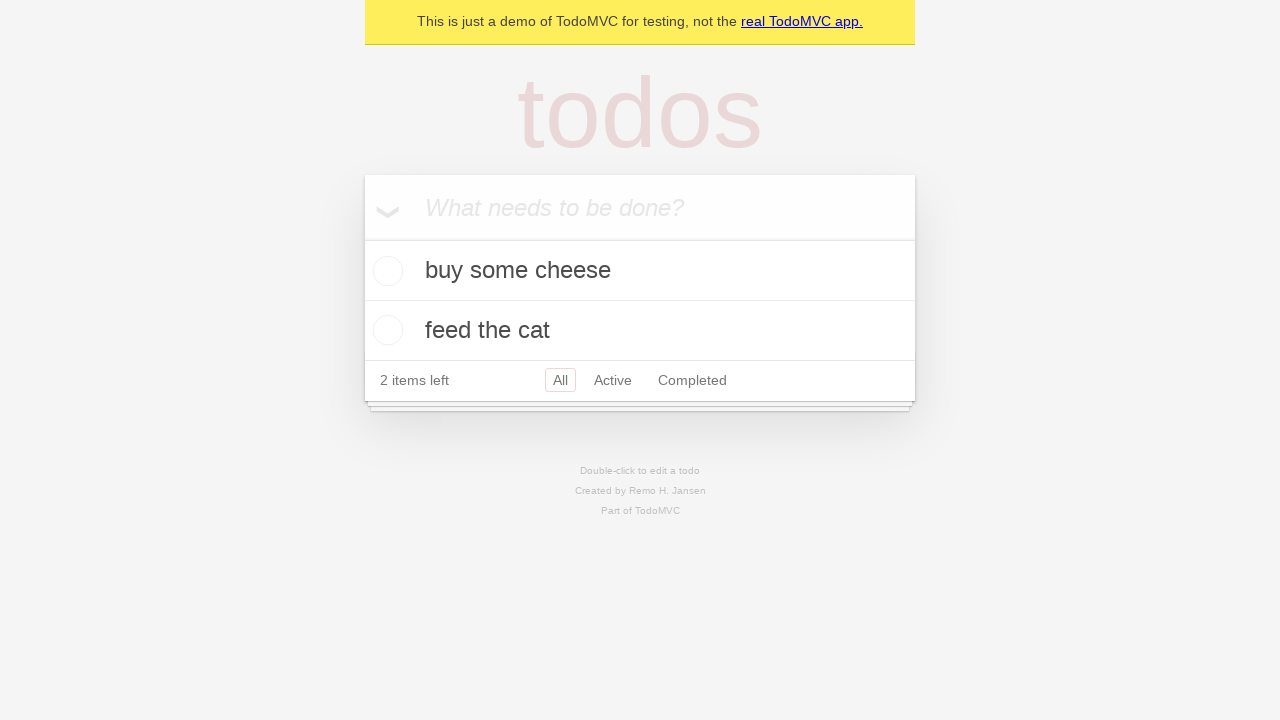

Filled todo input field with 'book a doctors appointment' on internal:attr=[placeholder="What needs to be done?"i]
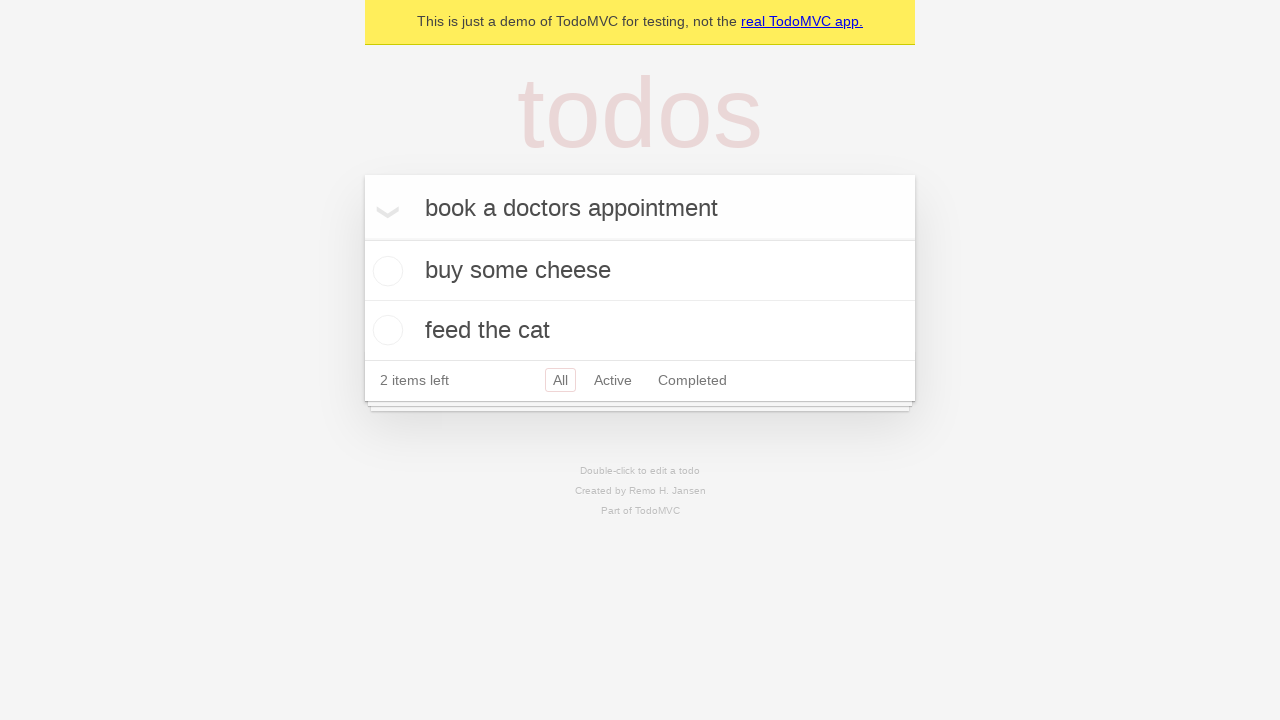

Pressed Enter to add 'book a doctors appointment' to todo list on internal:attr=[placeholder="What needs to be done?"i]
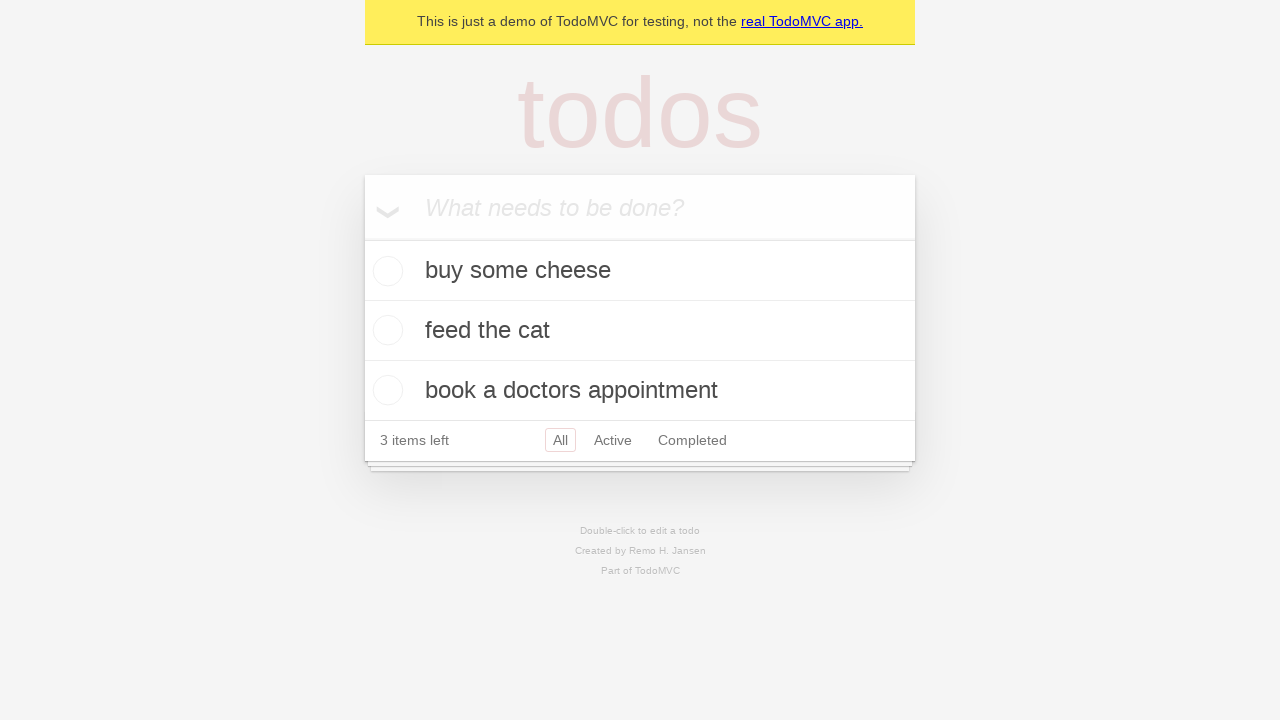

Checked the second todo item as completed at (385, 330) on internal:testid=[data-testid="todo-item"s] >> nth=1 >> internal:role=checkbox
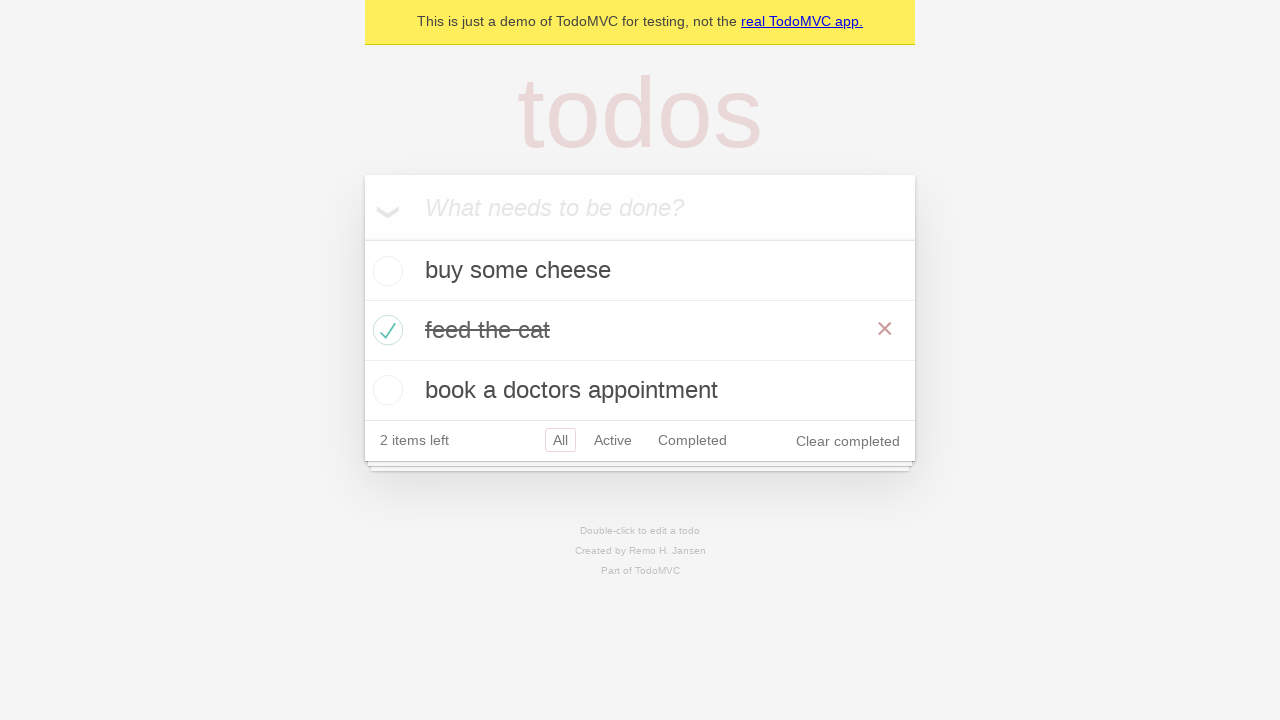

Clicked 'Clear completed' button to remove completed items at (848, 441) on internal:role=button[name="Clear completed"i]
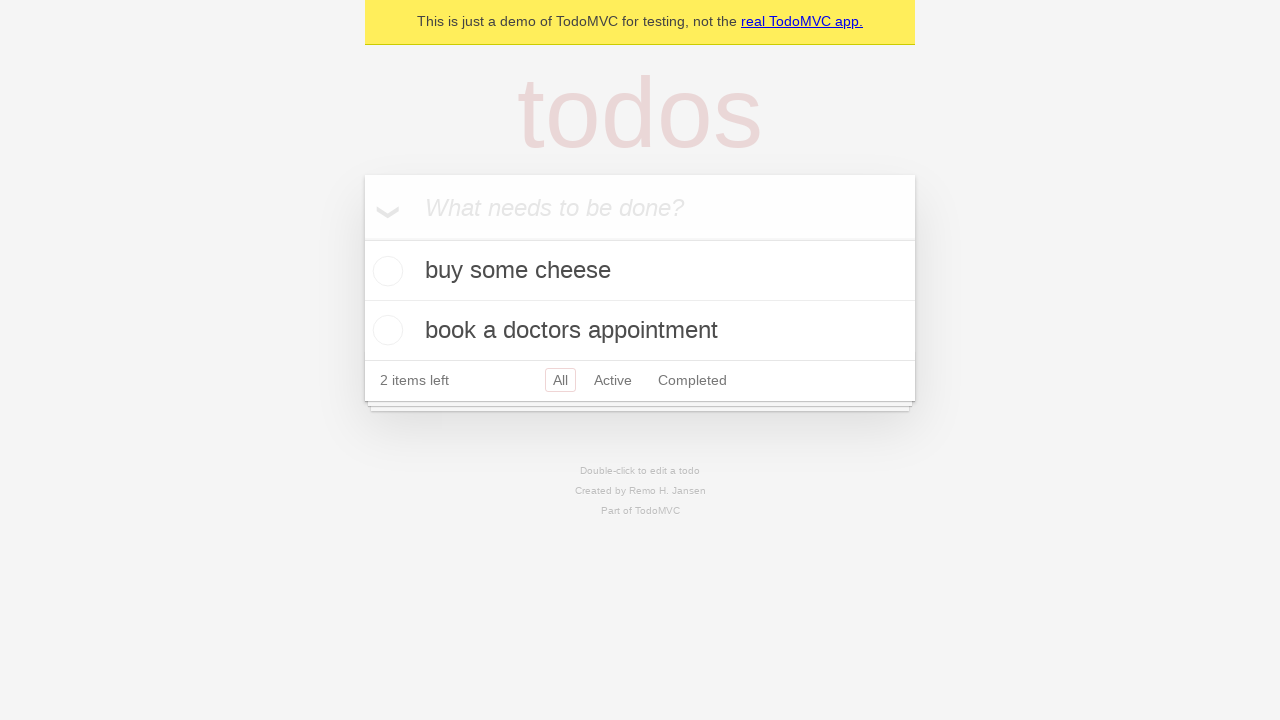

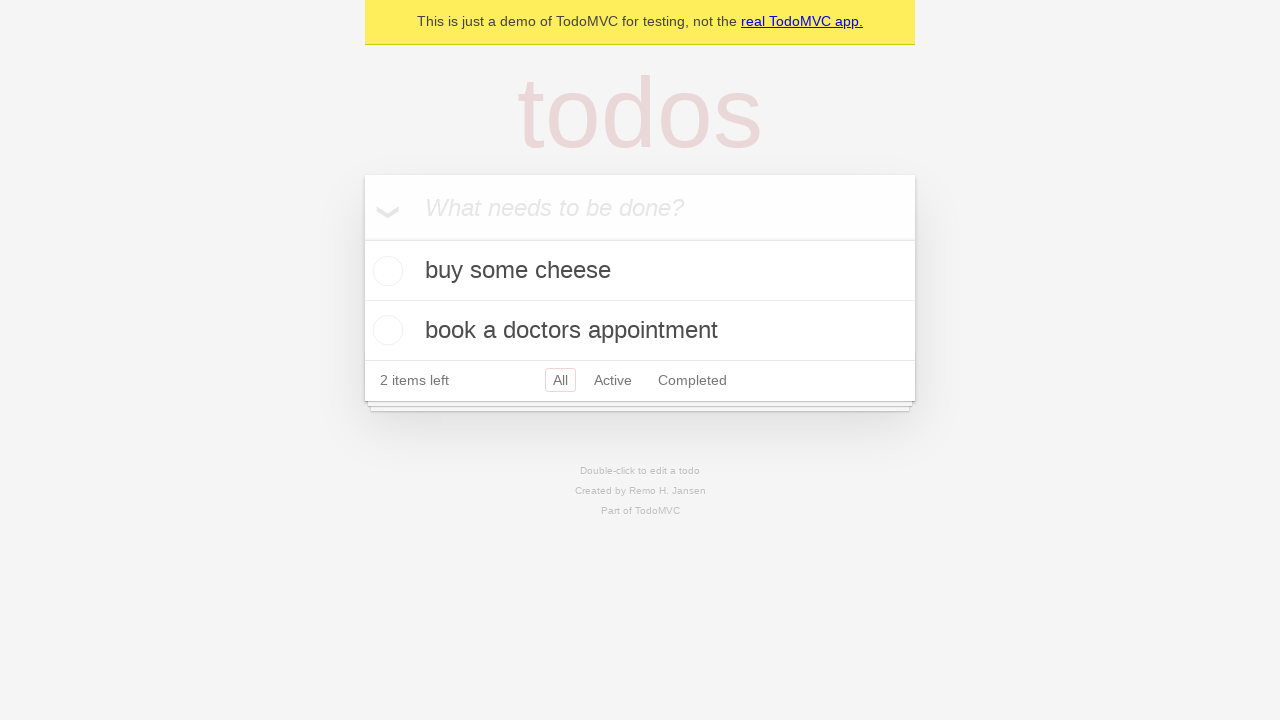